Navigates to a page and refreshes it to verify page reload functionality

Starting URL: http://nowsecure.nl

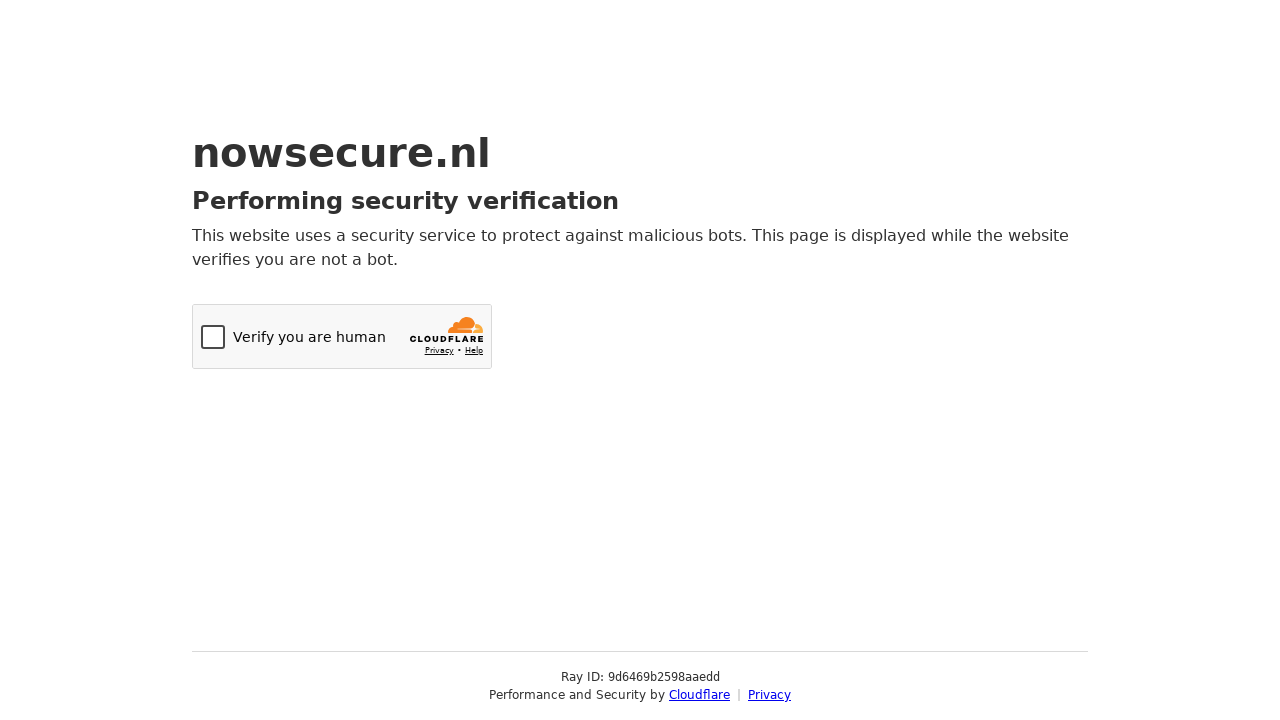

Waited for page to reach domcontentloaded state
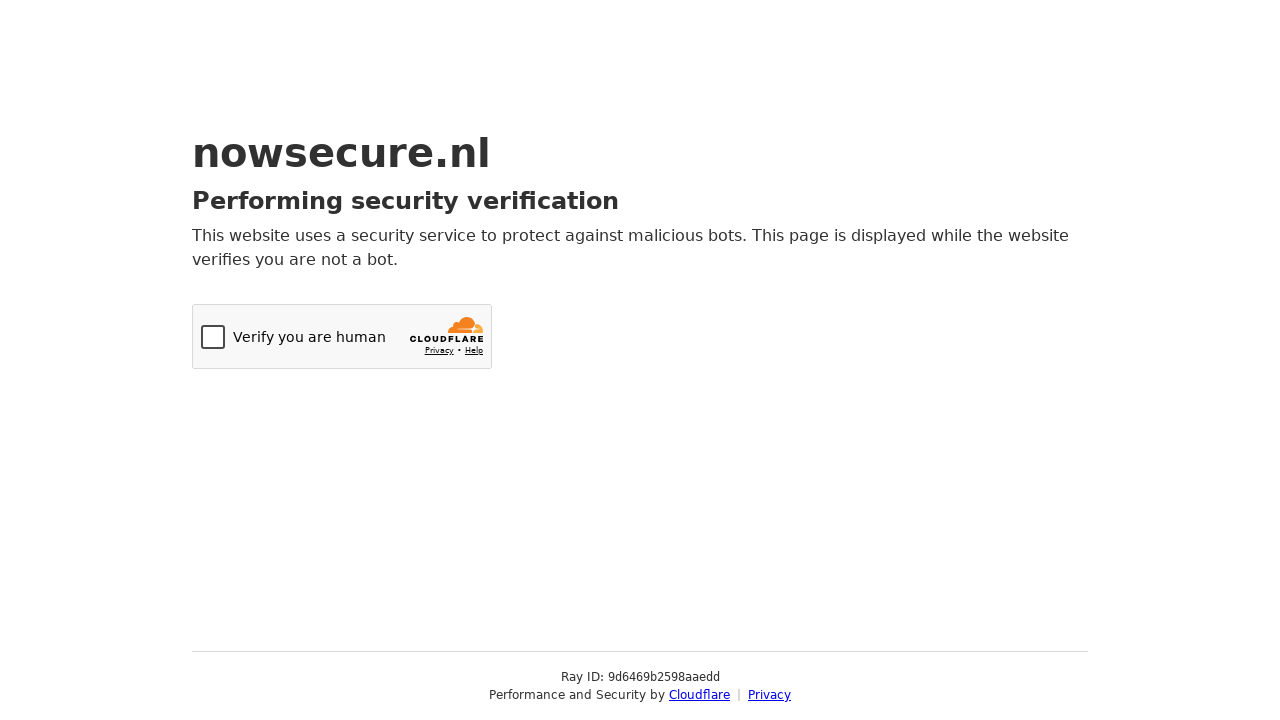

Refreshed the page
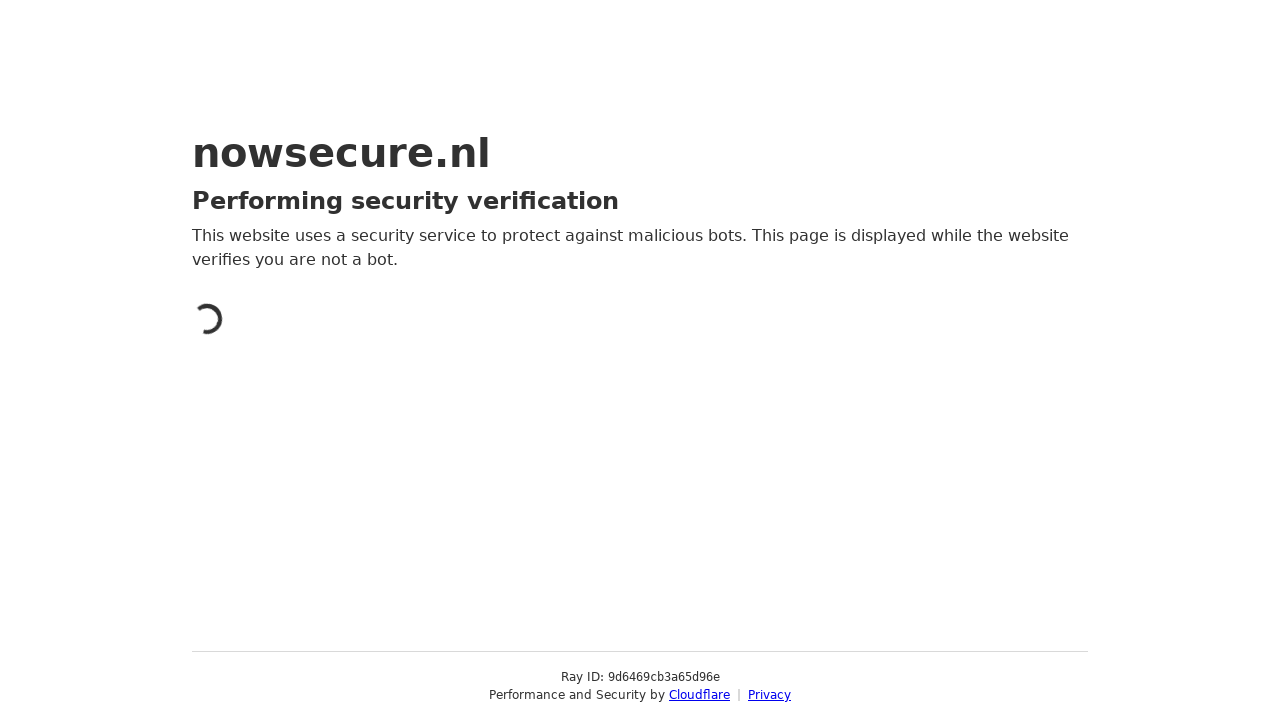

Waited for refreshed page to reach domcontentloaded state
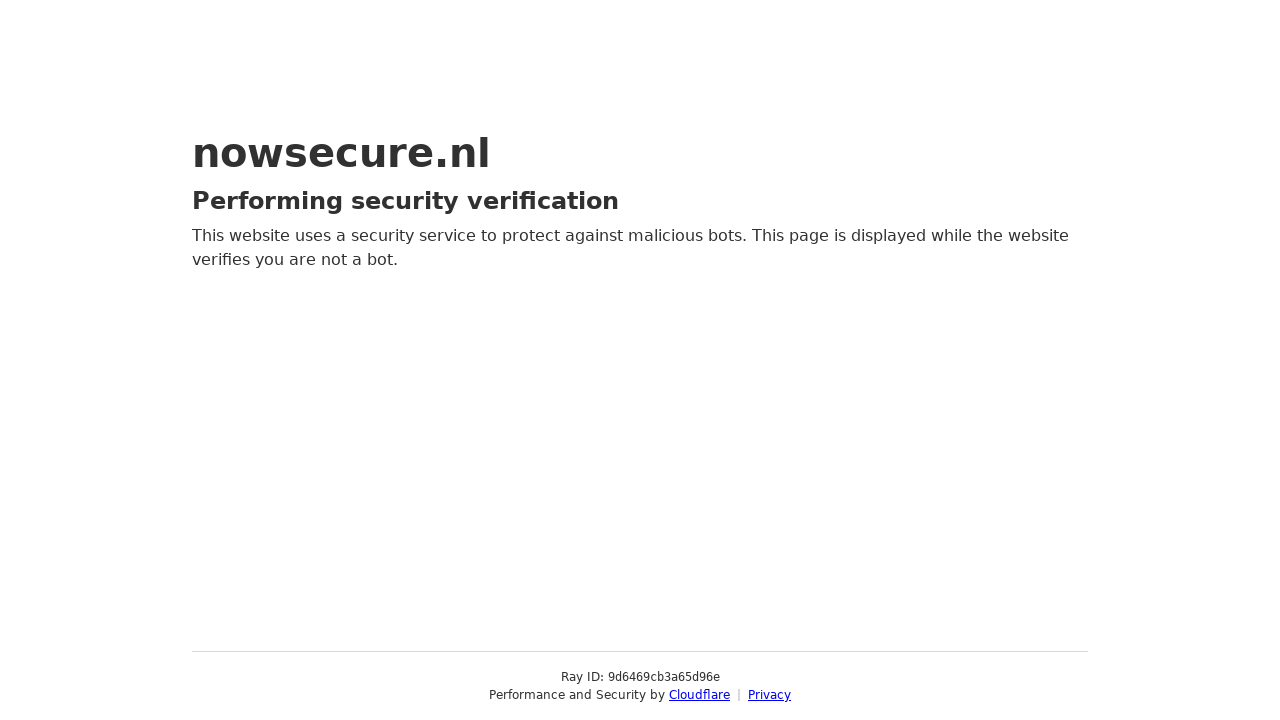

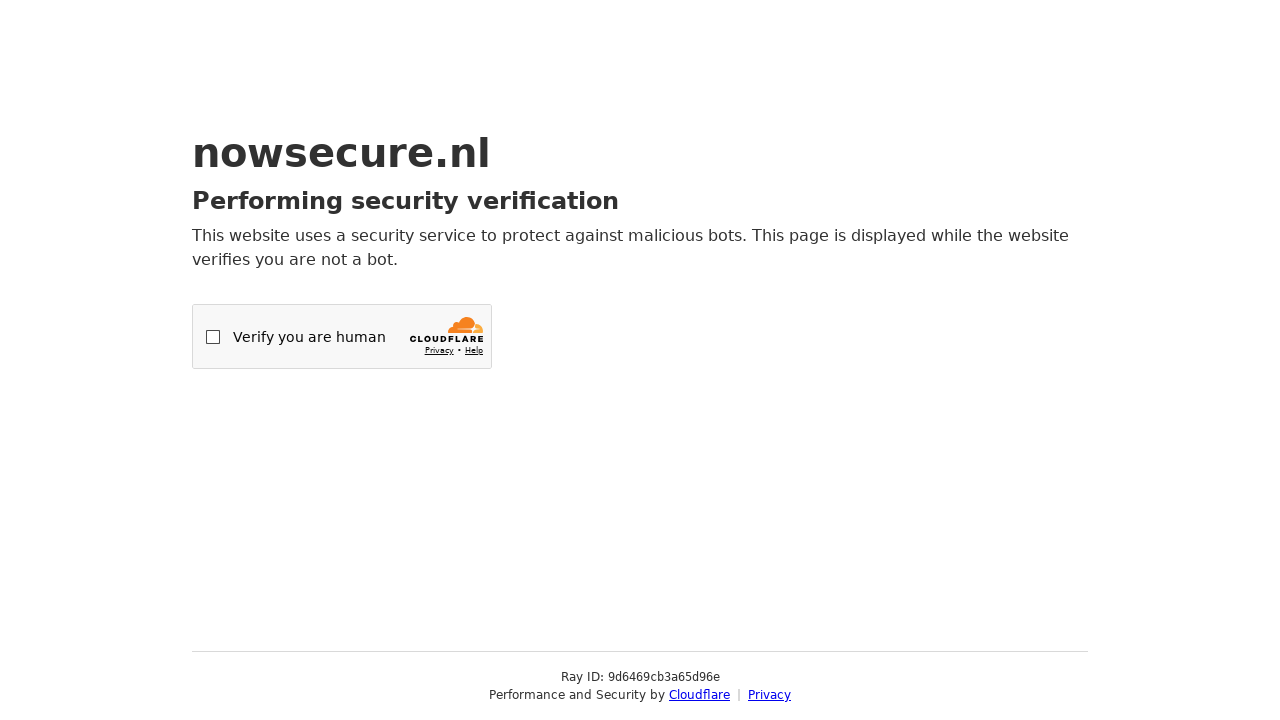